Tests e-commerce flow by finding a product containing "Broco", adding it to cart, proceeding to checkout, and placing an order

Starting URL: https://rahulshettyacademy.com/seleniumPractise/#/

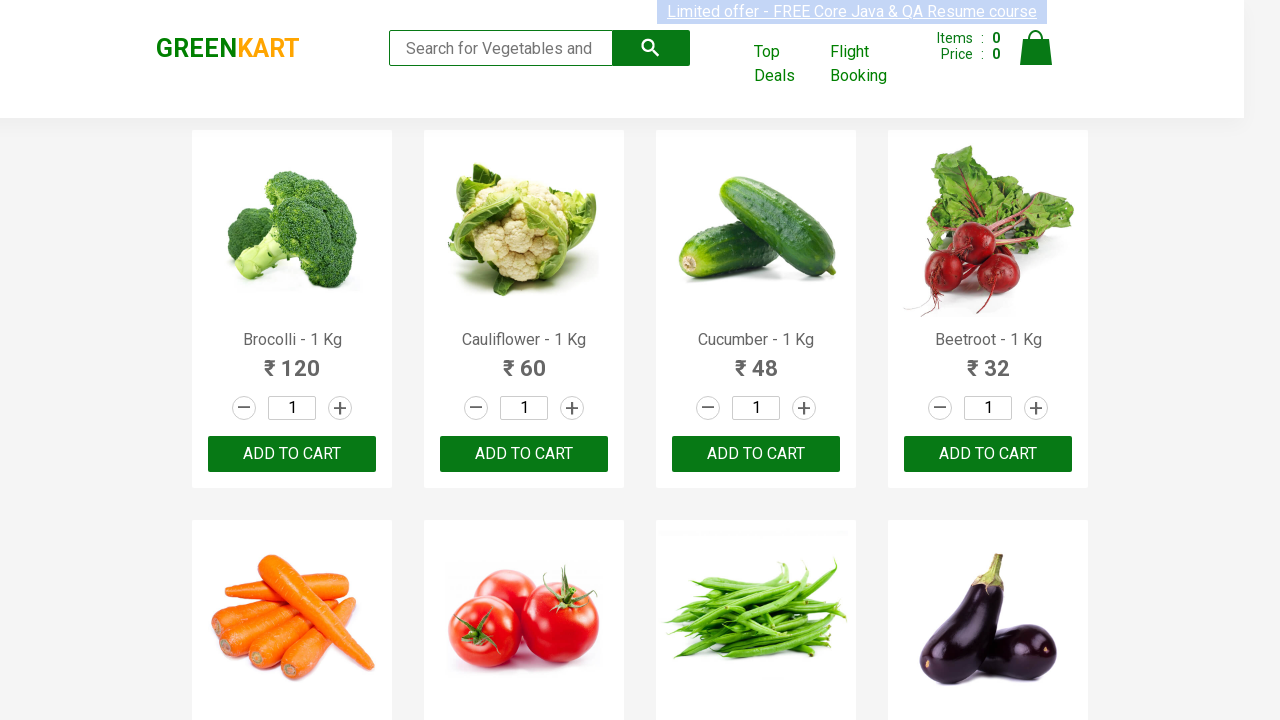

Waited for product list to load
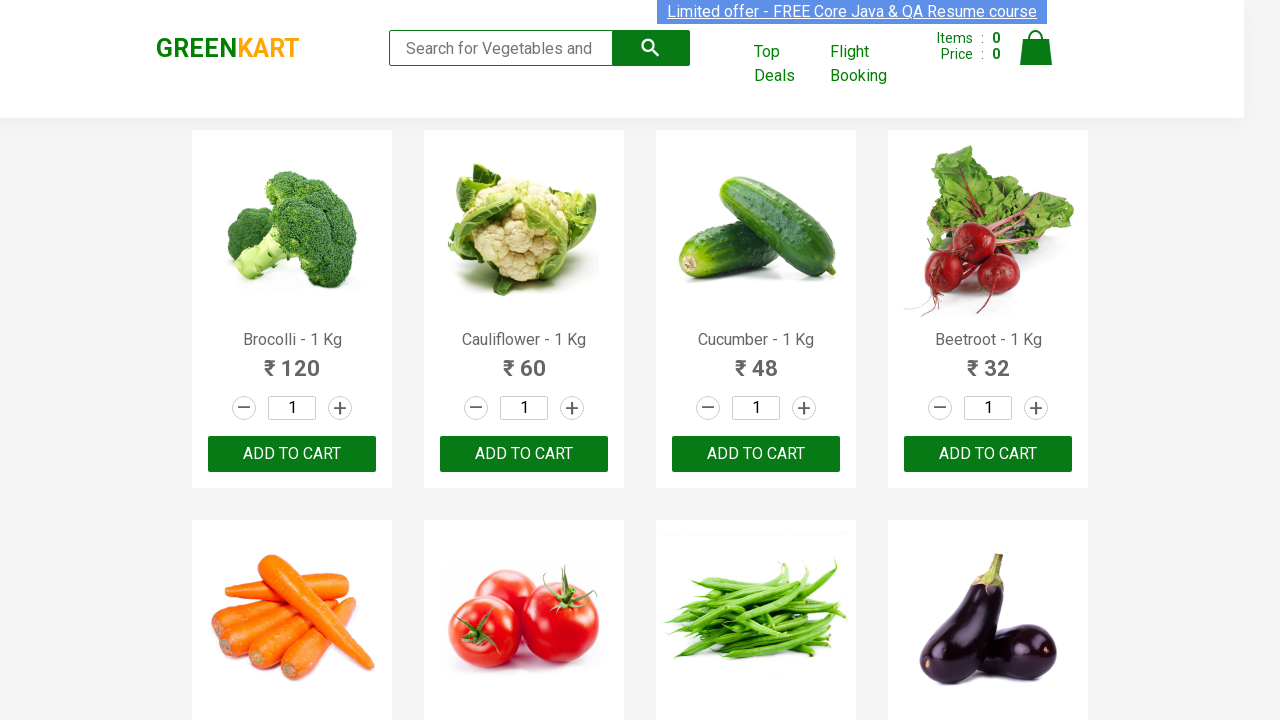

Retrieved all product names from page
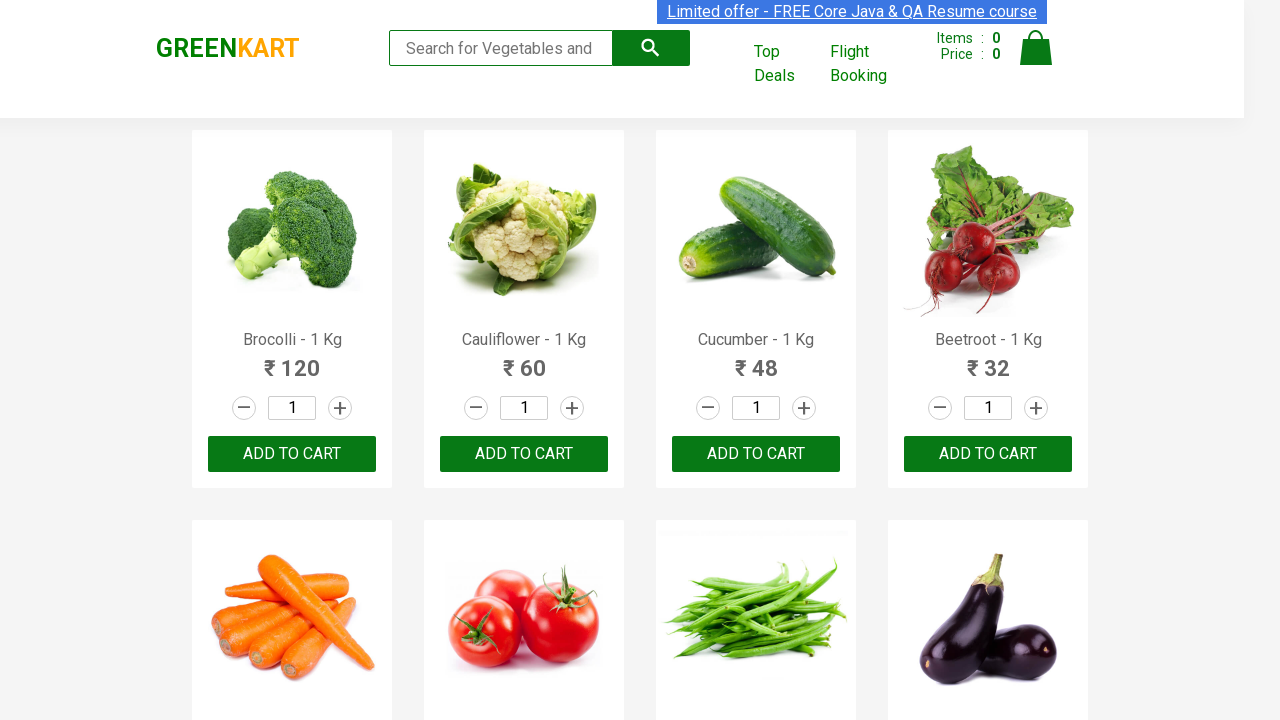

Found product containing 'Broco' at index 0
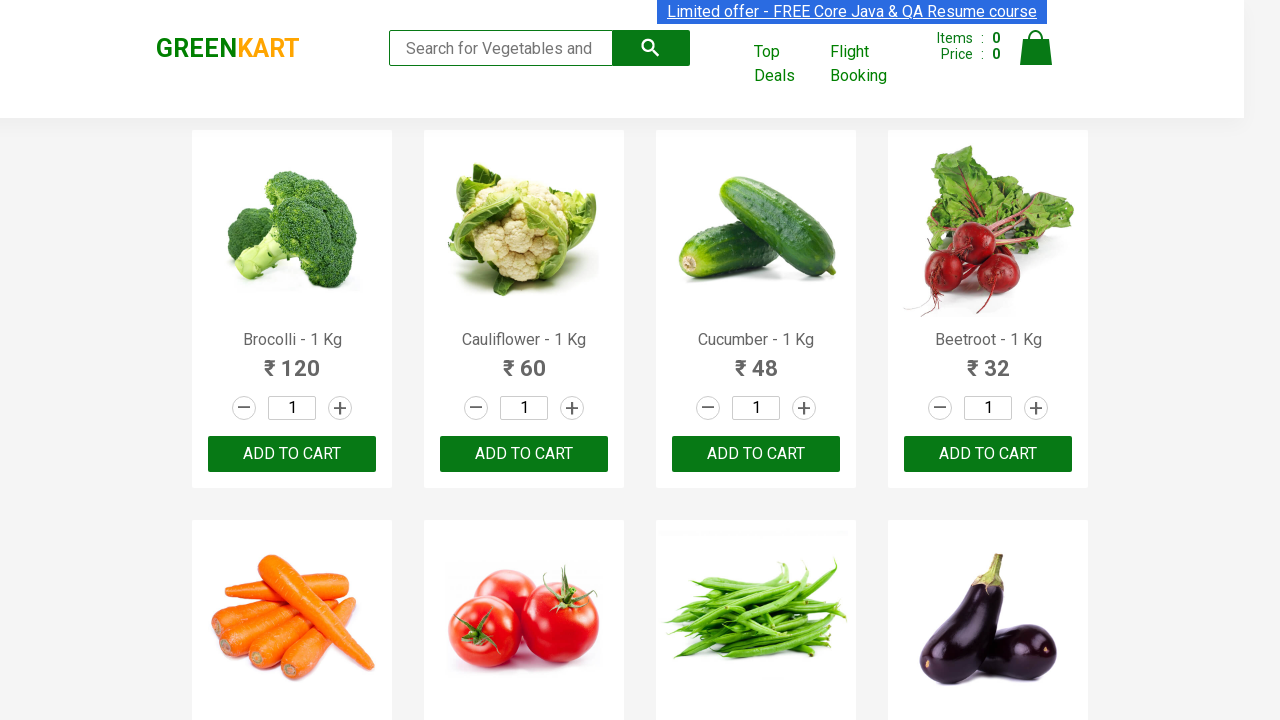

Clicked ADD TO CART button for Broco product at (292, 454) on (//button[text()='ADD TO CART'])[1]
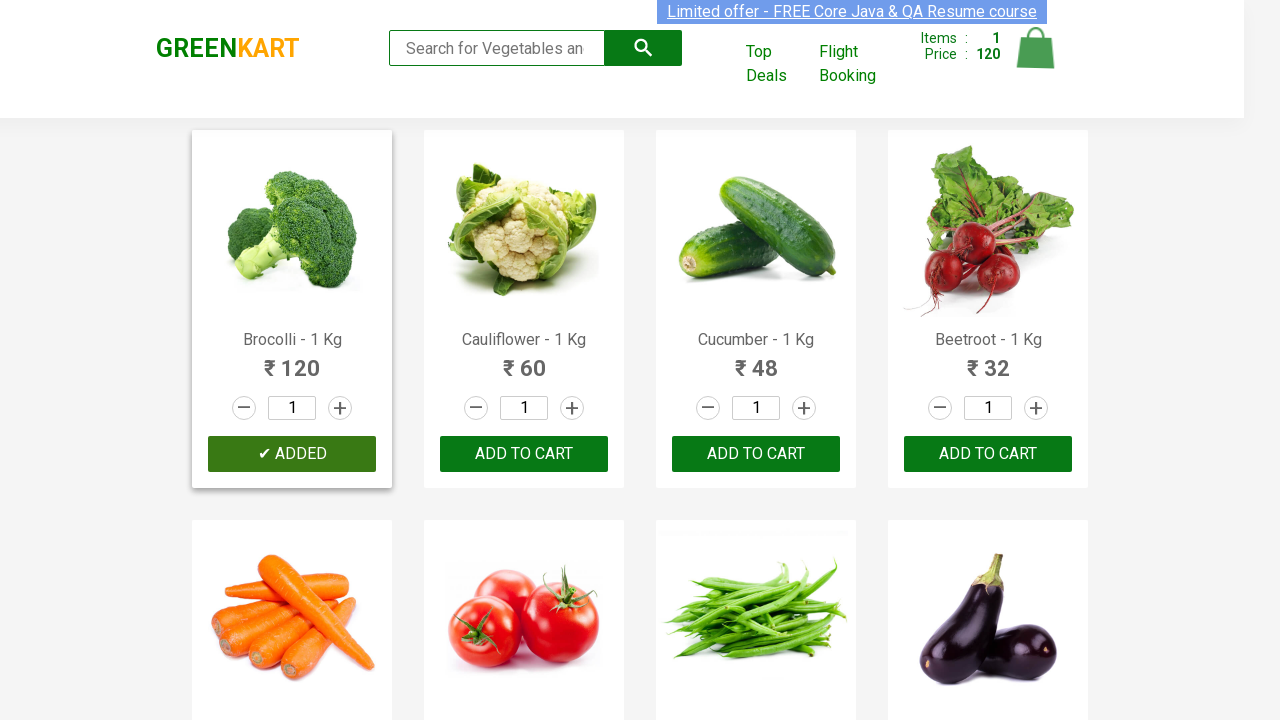

Clicked cart icon to view cart at (1036, 59) on .cart-icon
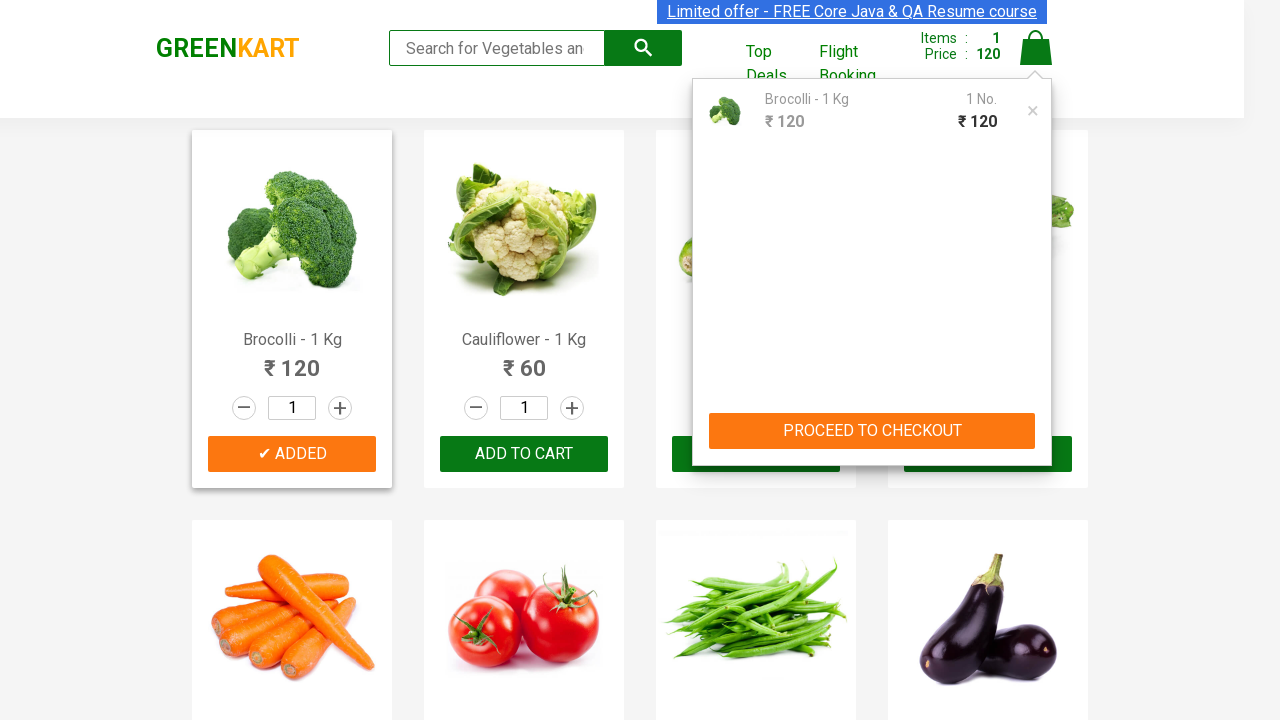

Clicked PROCEED TO CHECKOUT button at (872, 431) on xpath=//button[text()='PROCEED TO CHECKOUT']
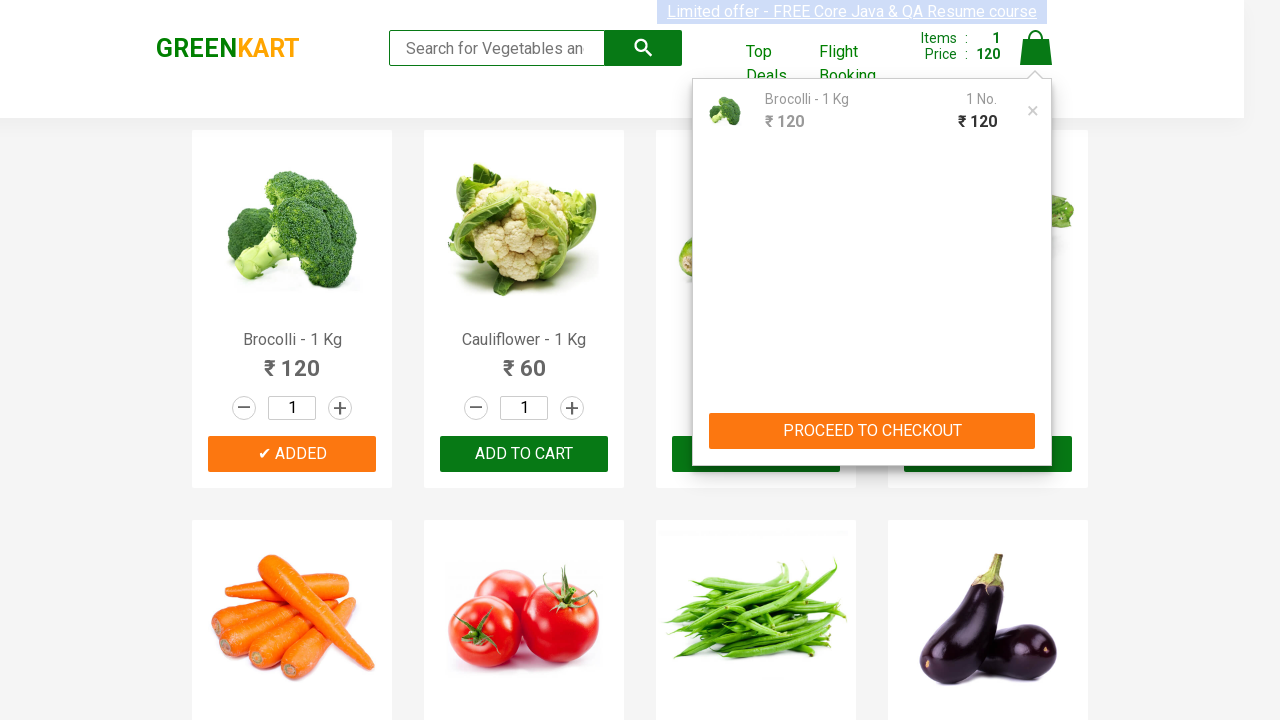

Clicked Place Order button at (1036, 420) on xpath=//button[text()='Place Order']
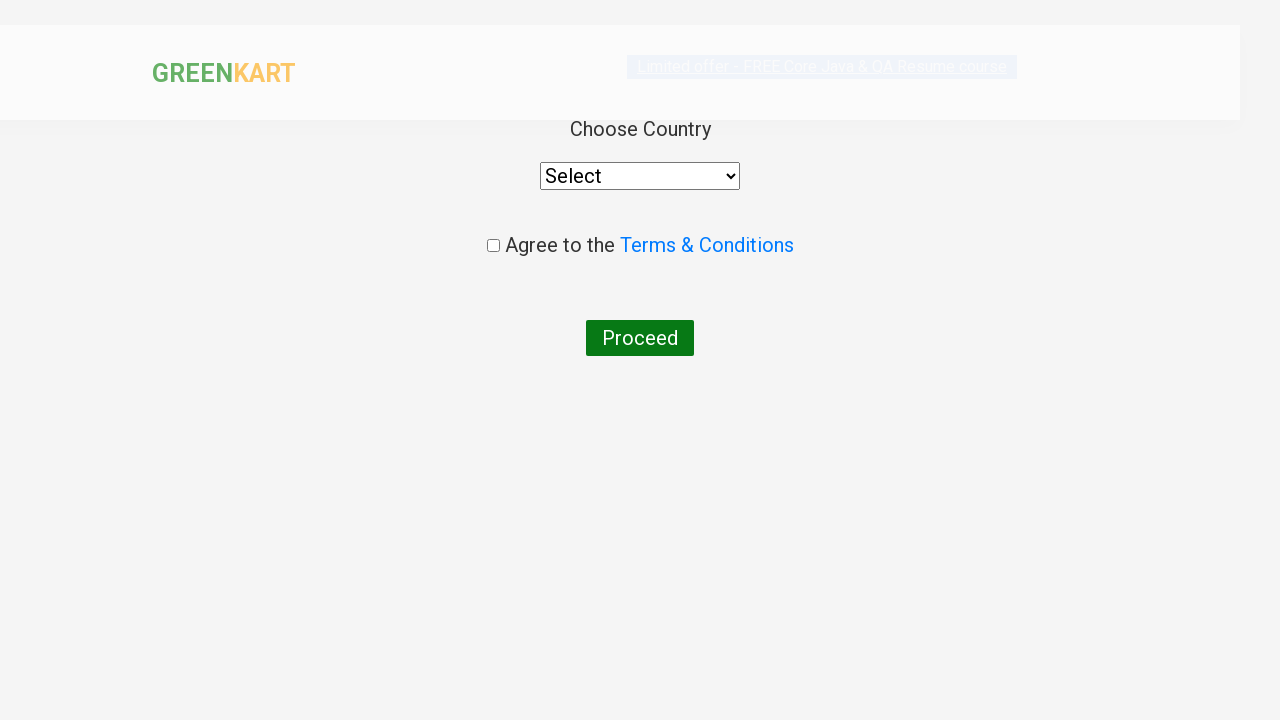

Country selection field appeared
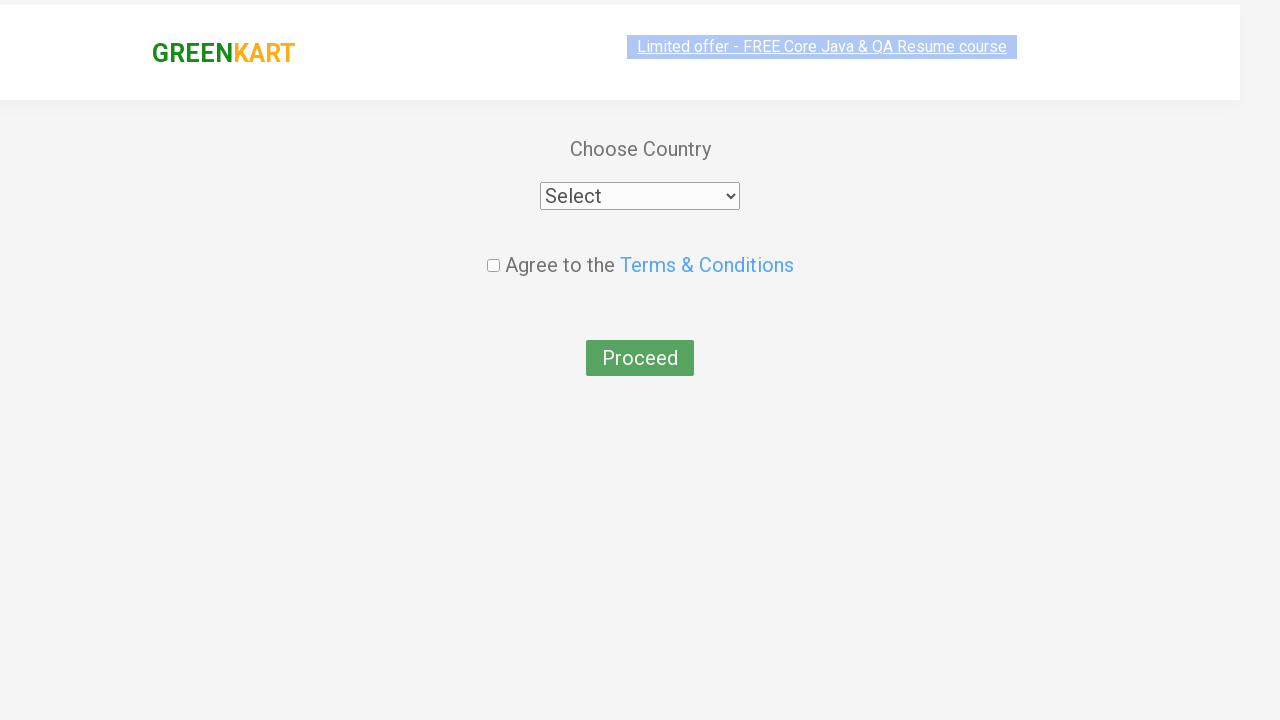

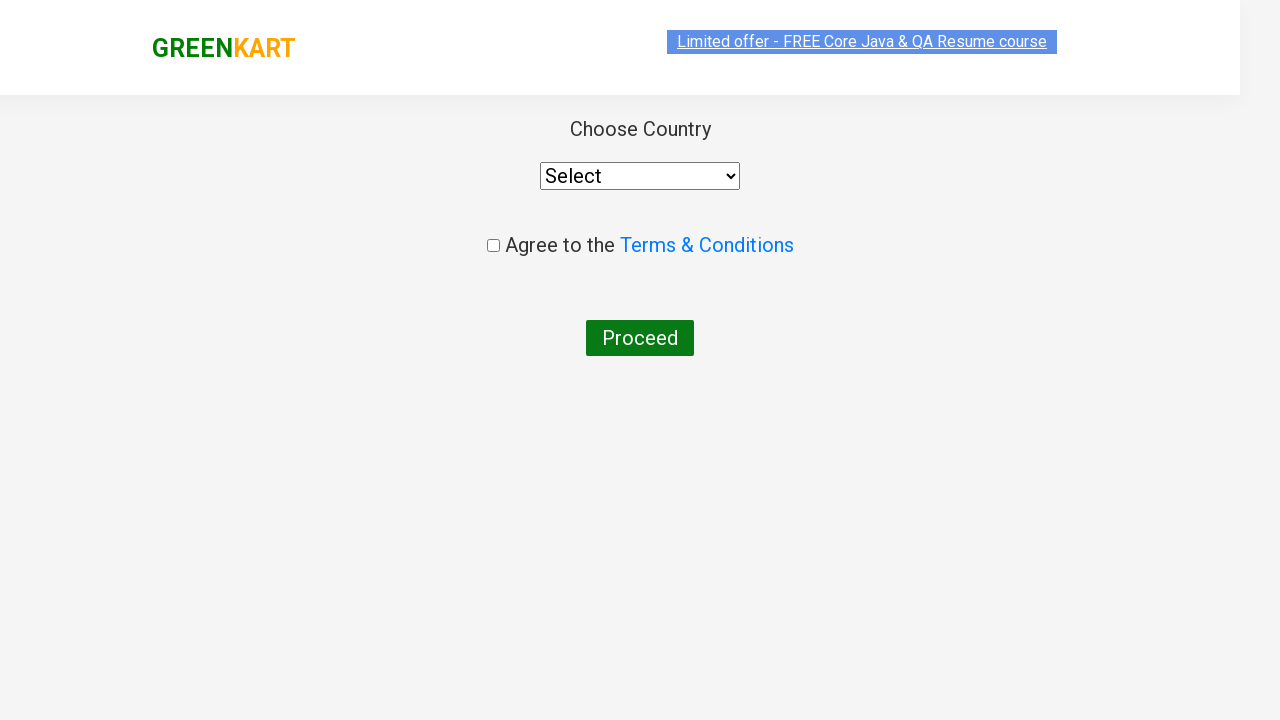